Tests a fake alert dialog by clicking a button to trigger it, waiting for the dialog to appear, and then clicking OK to dismiss it.

Starting URL: https://testpages.herokuapp.com/styled/alerts/fake-alert-test.html

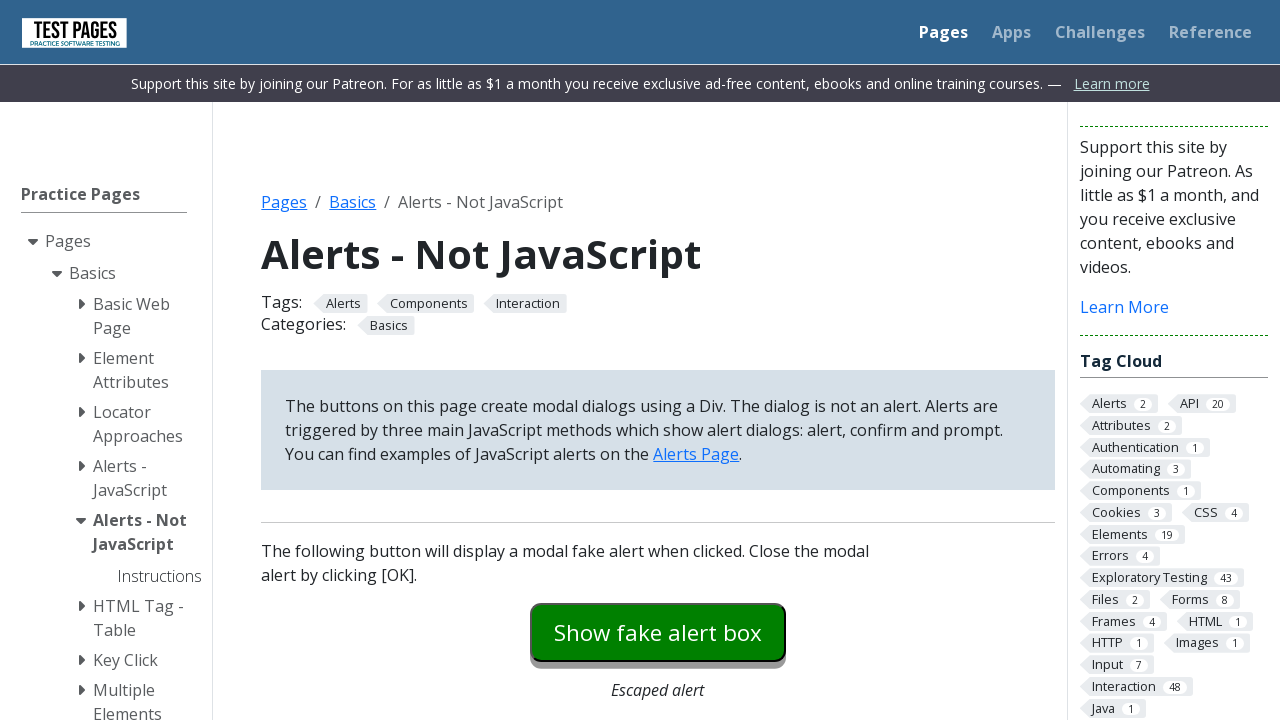

Navigated to fake alert test page
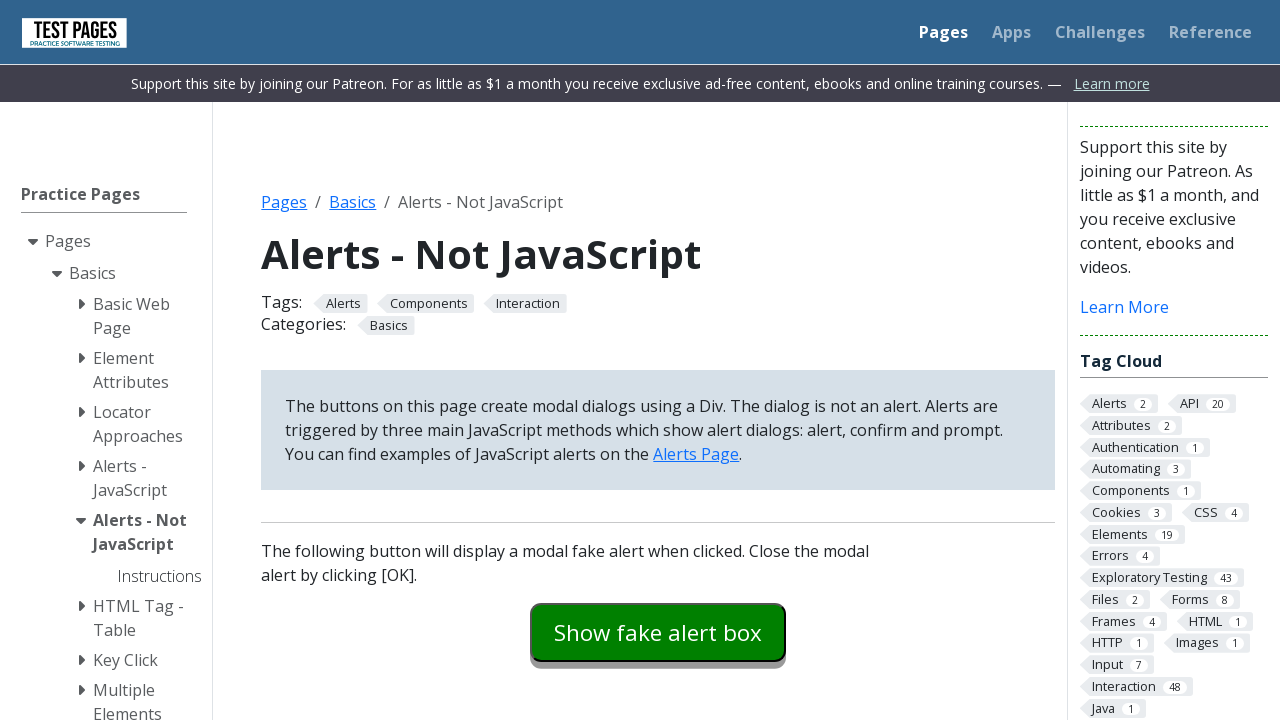

Clicked button to trigger fake alert dialog at (658, 632) on #fakealert
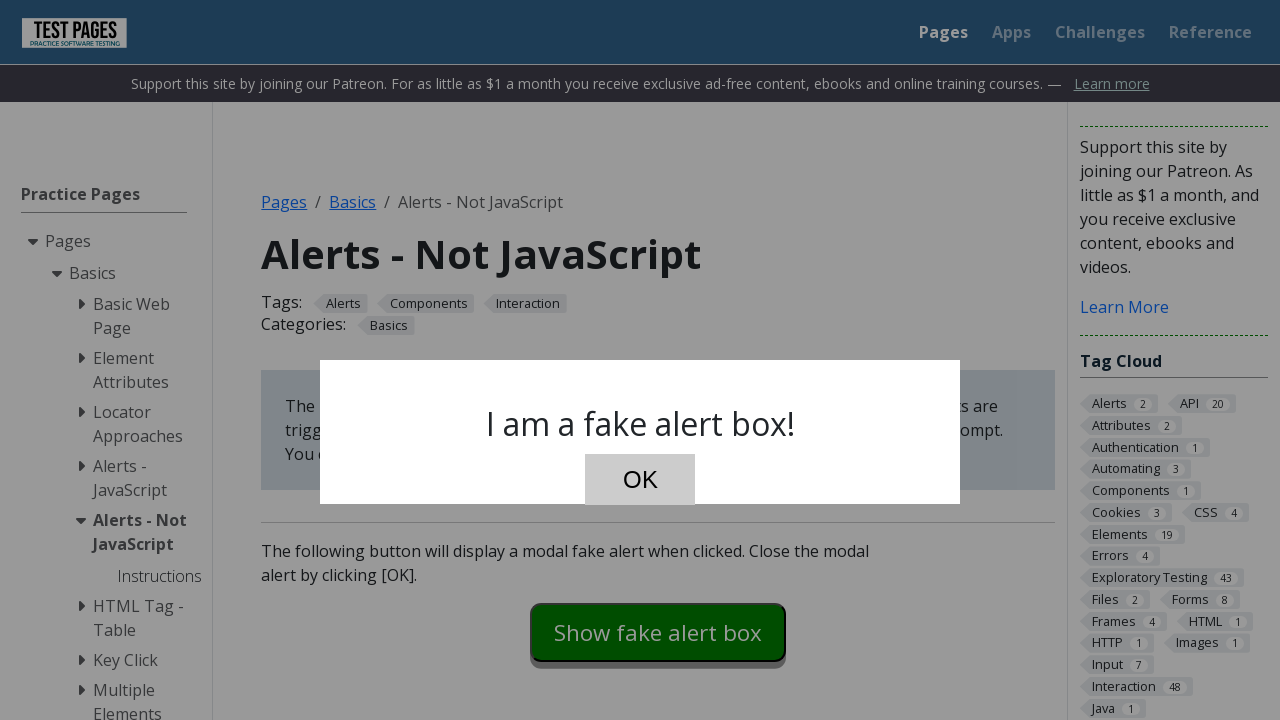

Fake alert dialog appeared and OK button is visible
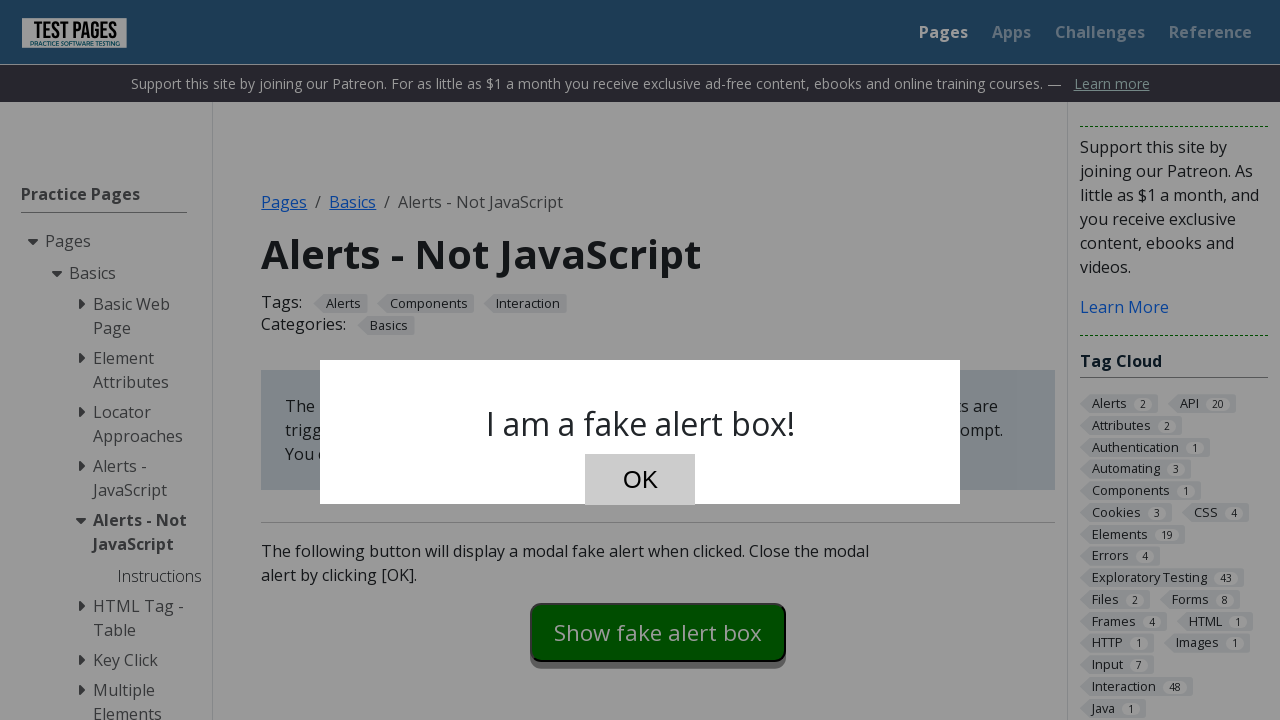

Clicked OK button to dismiss fake alert dialog at (640, 480) on #dialog-ok
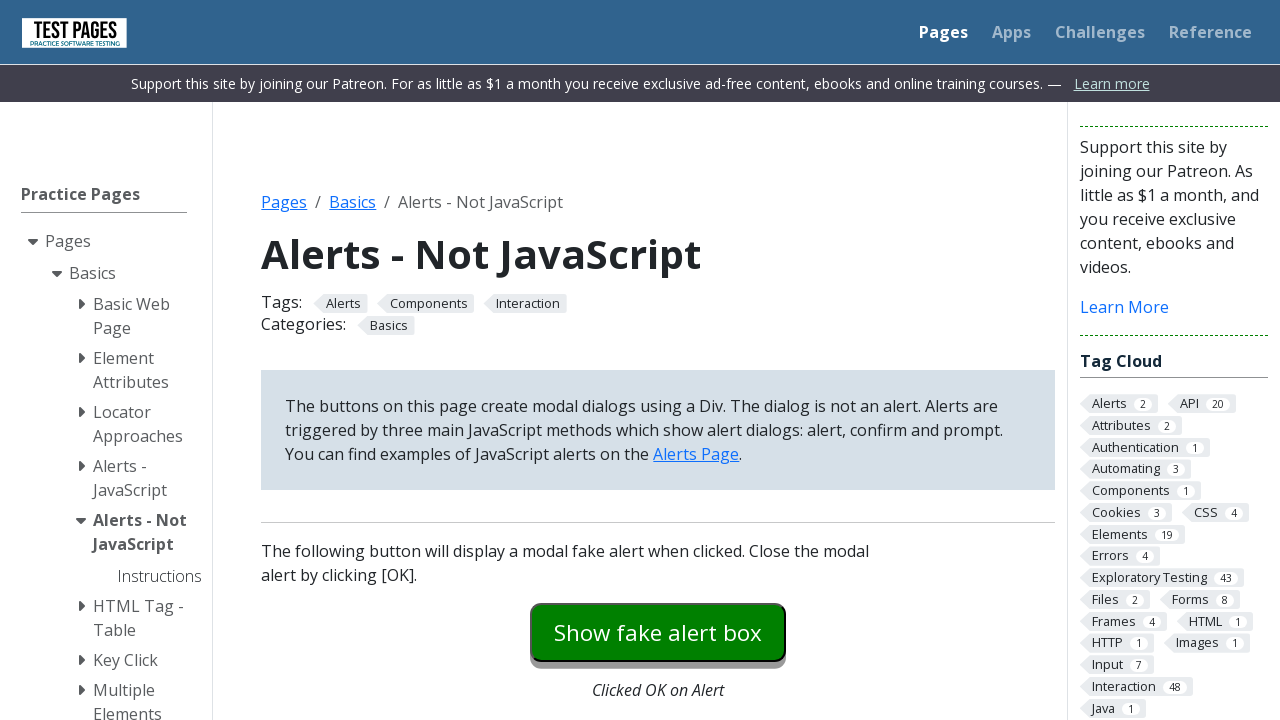

Fake alert dialog closed and OK button is no longer visible
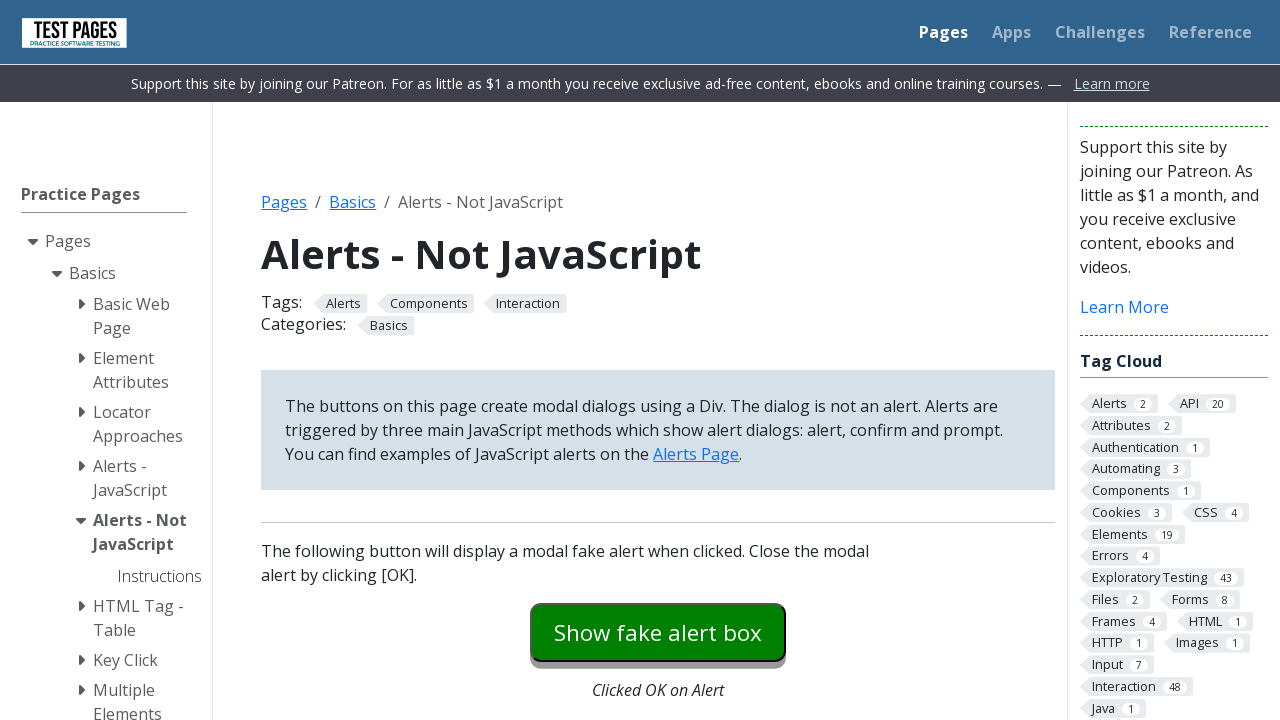

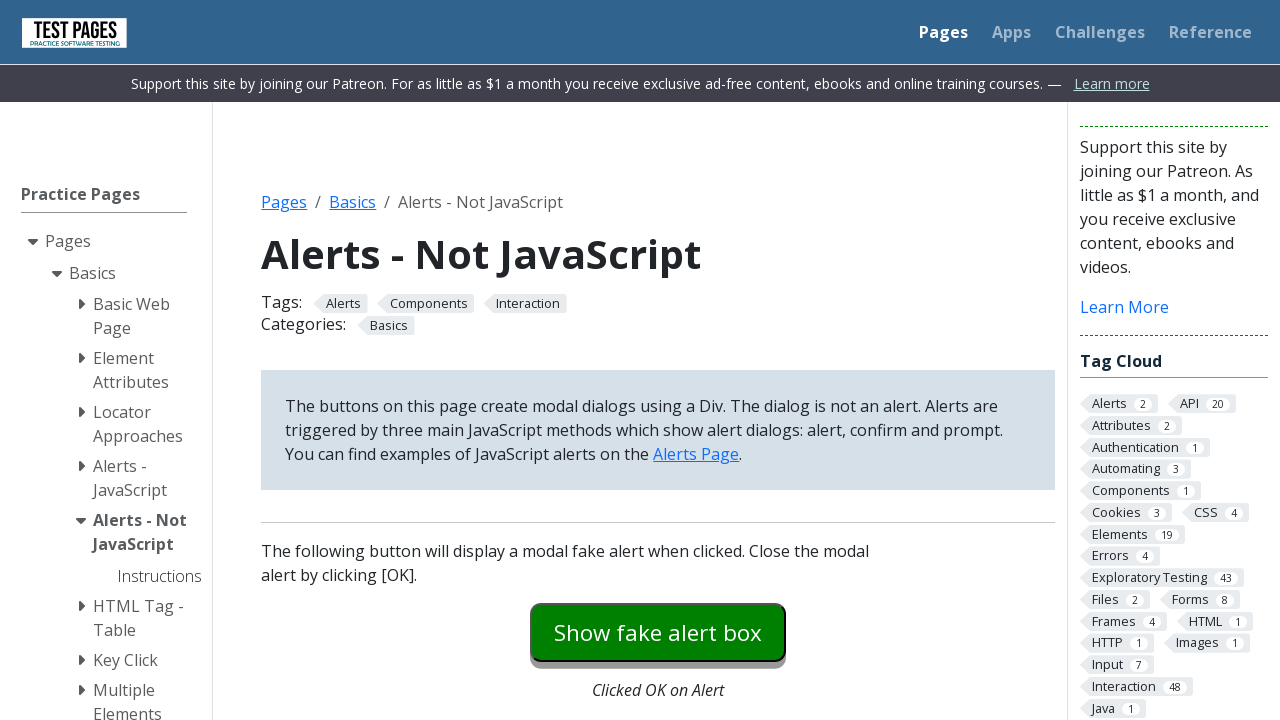